Tests opting out of A/B tests by adding an opt-out cookie before visiting the A/B test page, then navigating to verify opt-out works

Starting URL: http://the-internet.herokuapp.com

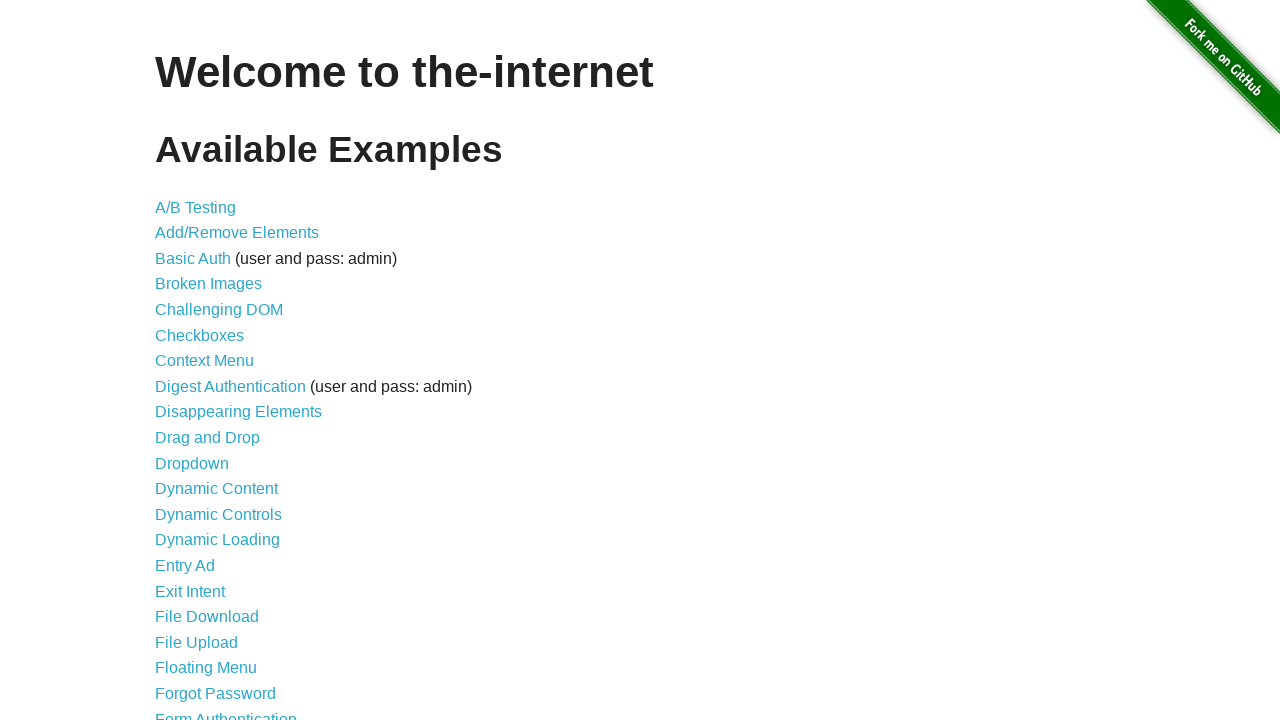

Added optimizelyOptOut cookie to opt out of A/B tests
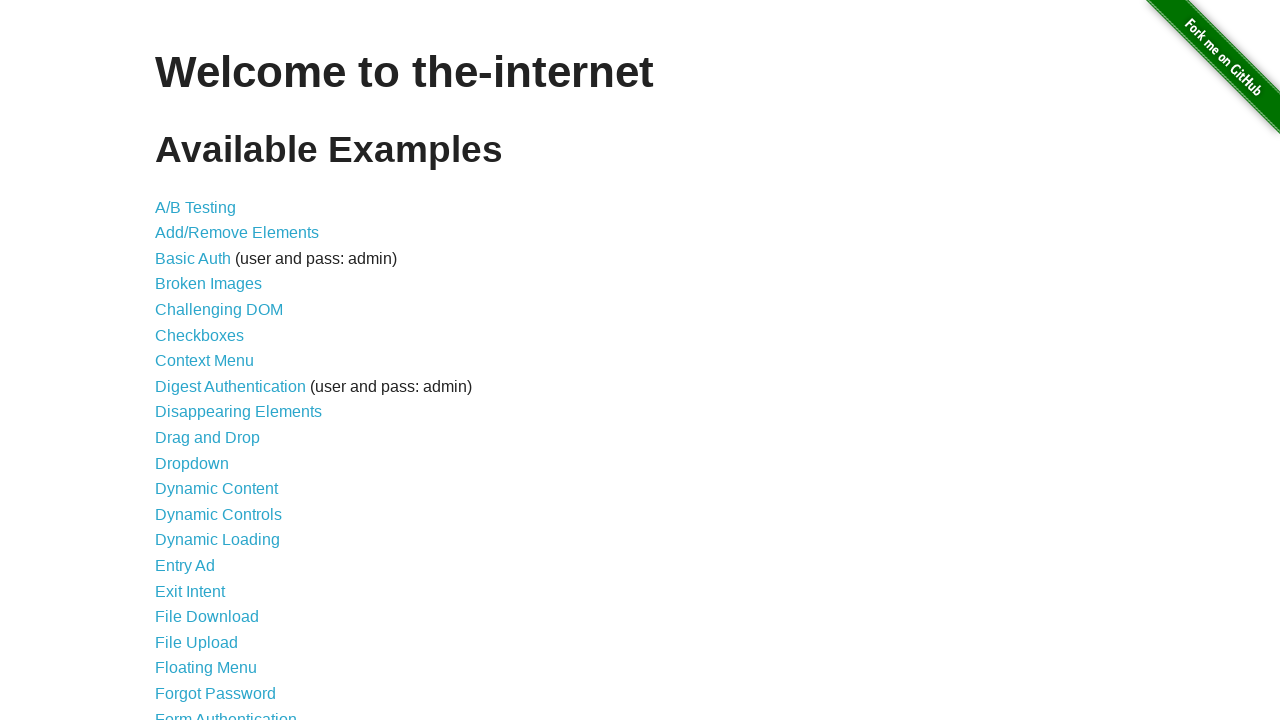

Navigated to A/B test page
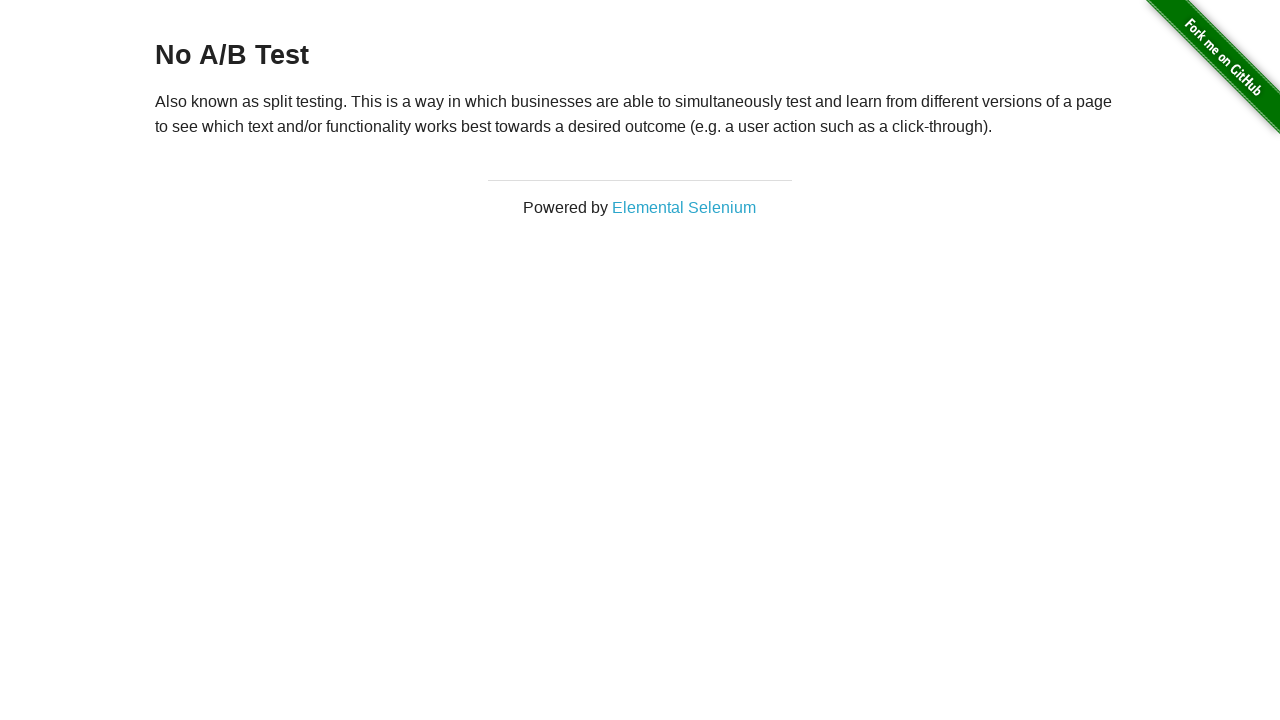

Verified opt-out successful - page shows 'No A/B Test'
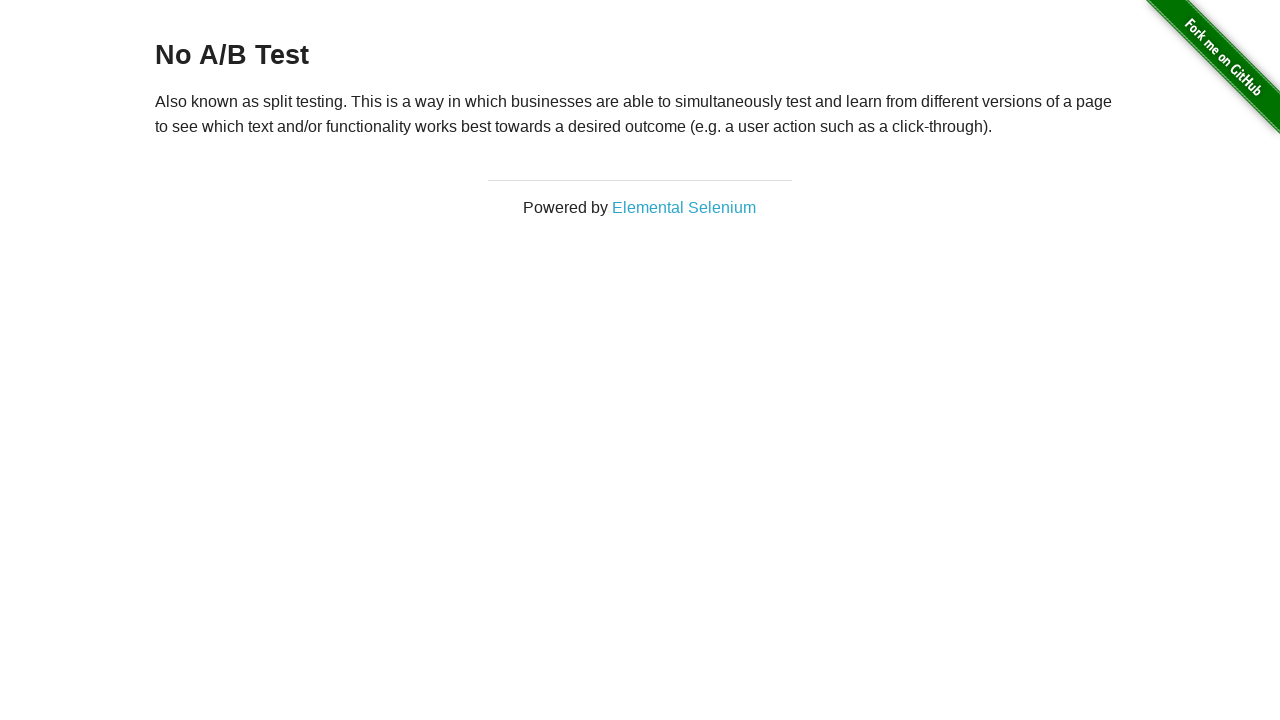

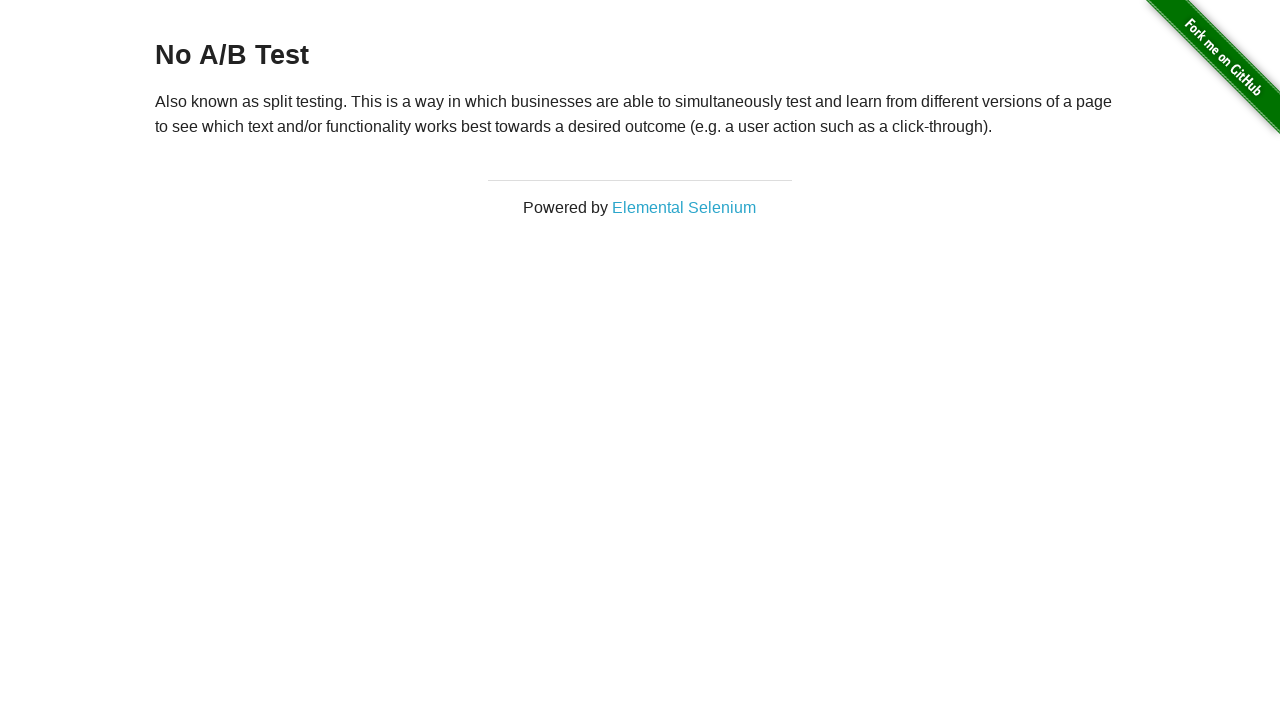